Tests autocomplete functionality by typing "uni" in a search box, selecting "United Kingdom" from the dropdown suggestions, clicking submit, and verifying the result contains the selected country.

Starting URL: https://testcenter.techproeducation.com/index.php?page=autocomplete

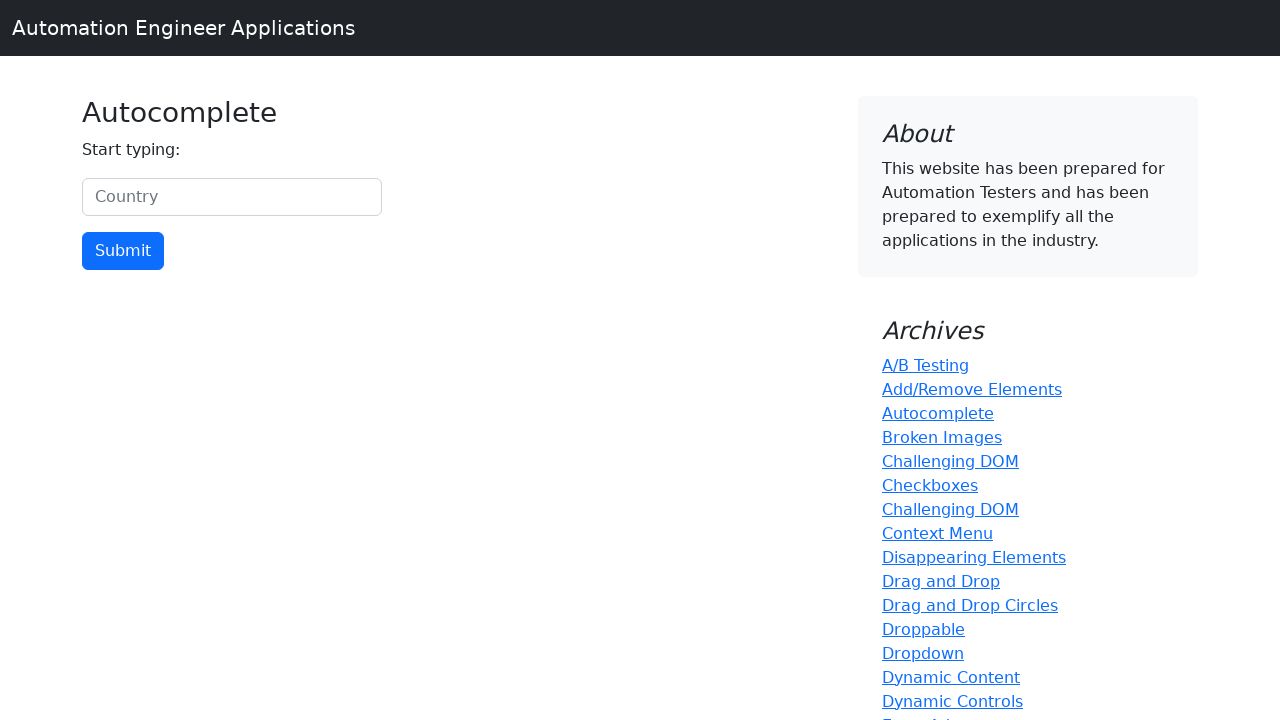

Typed 'uni' in the country search box to trigger autocomplete on #myCountry
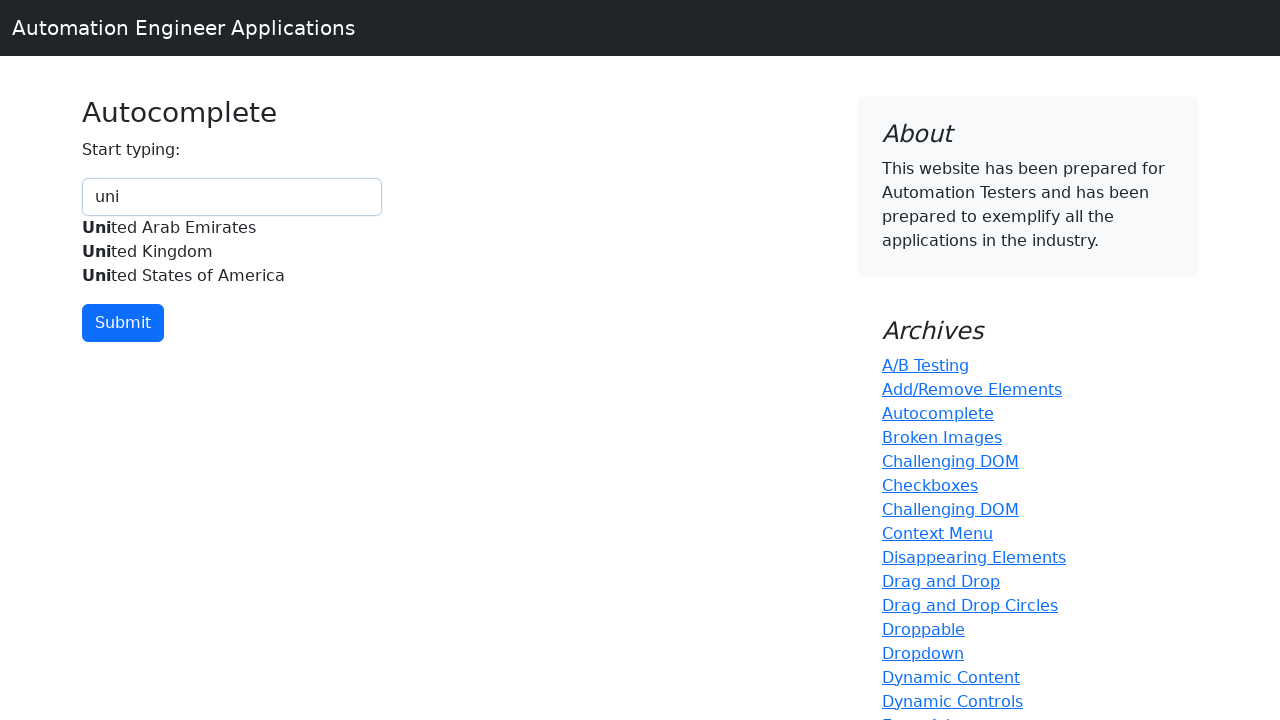

Autocomplete suggestions appeared with United Kingdom option visible
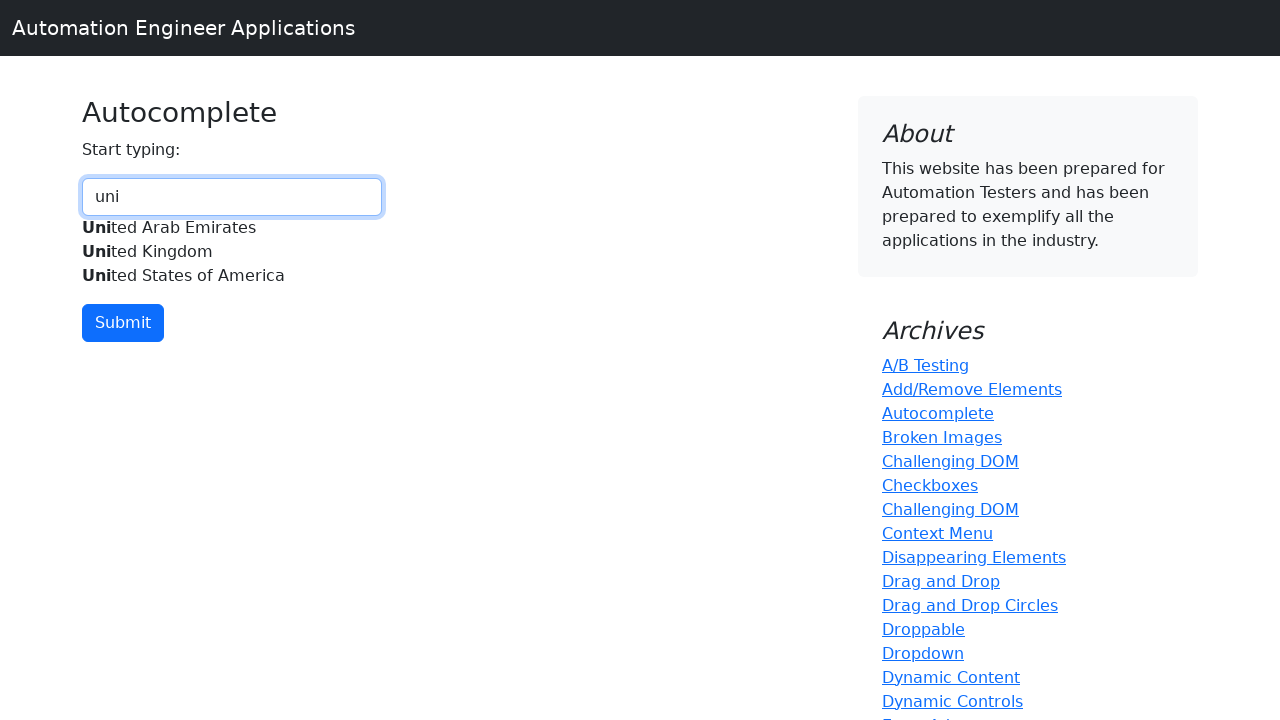

Selected 'United Kingdom' from the autocomplete dropdown suggestions at (232, 252) on xpath=//div[@id='myCountryautocomplete-list']//*[.='United Kingdom']
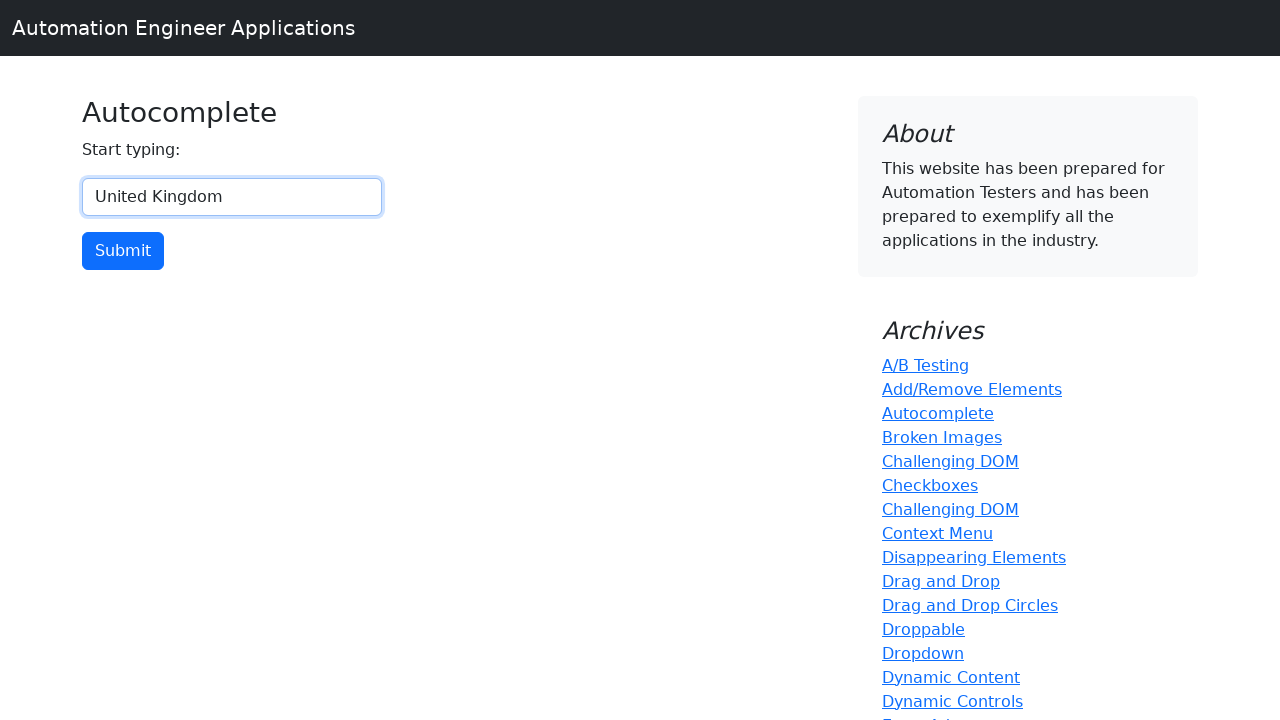

Clicked the submit button at (123, 251) on input[type='button']
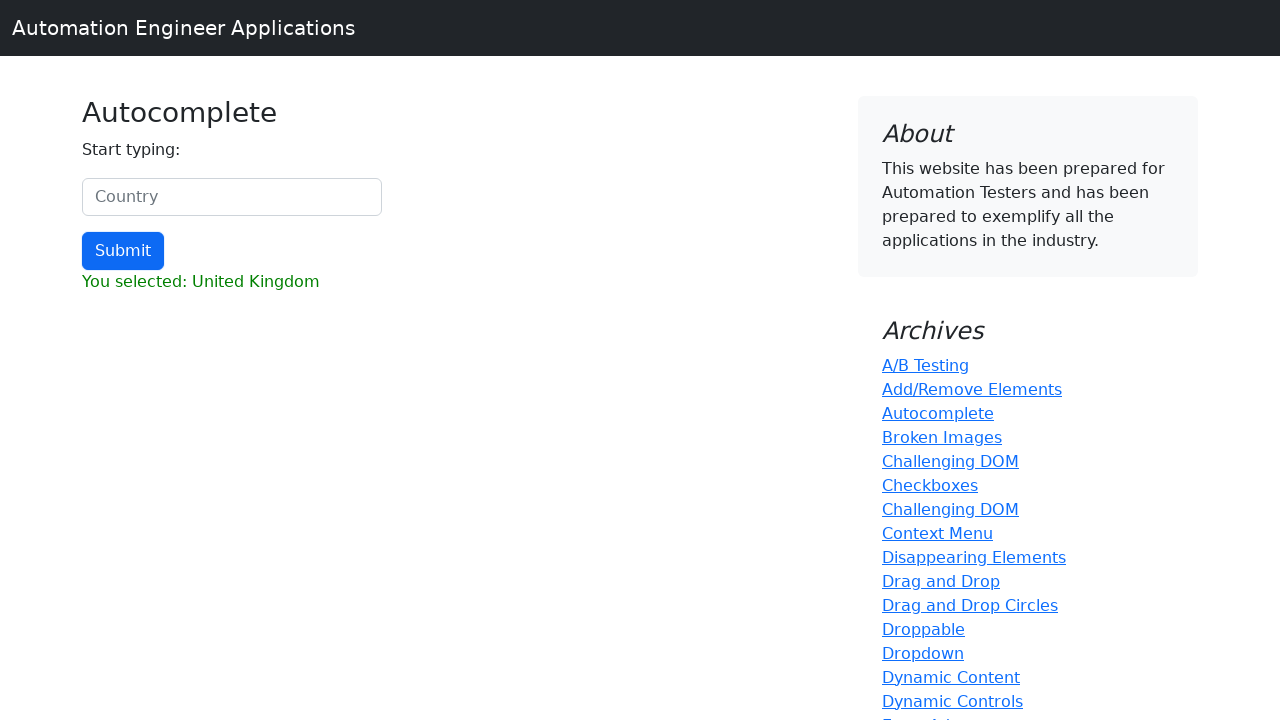

Result element loaded on the page
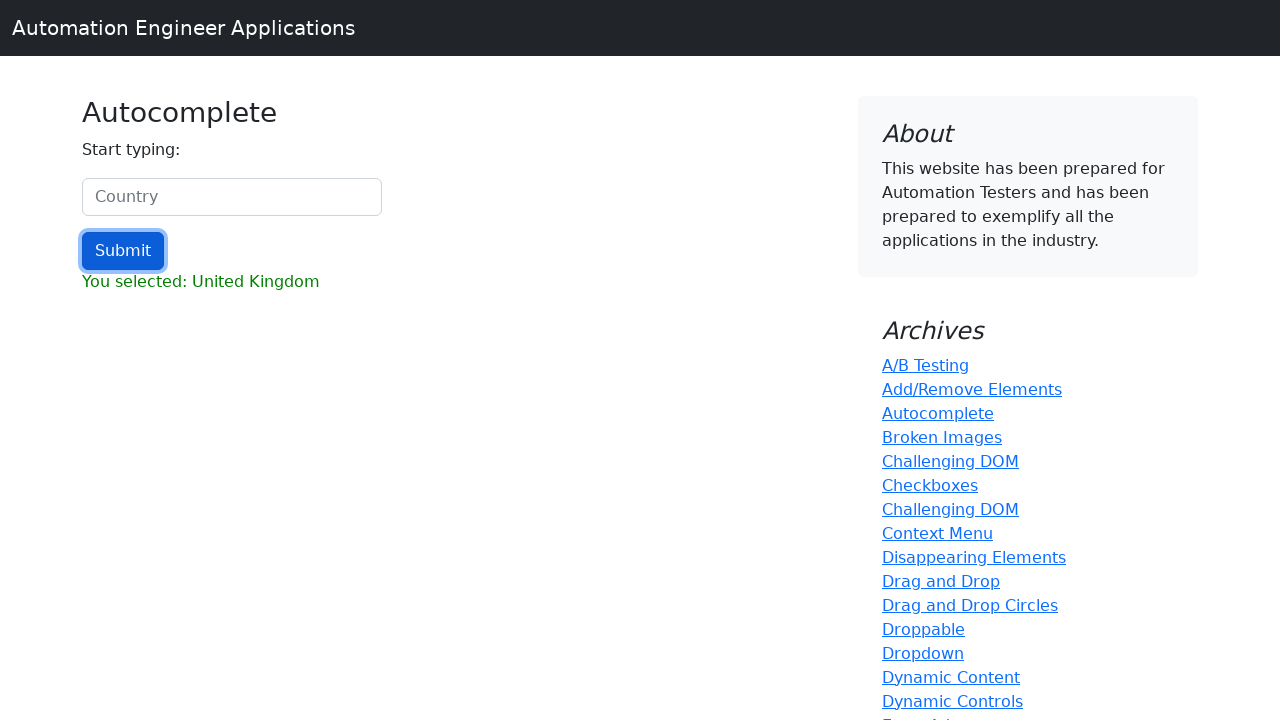

Retrieved result text: You selected: United Kingdom
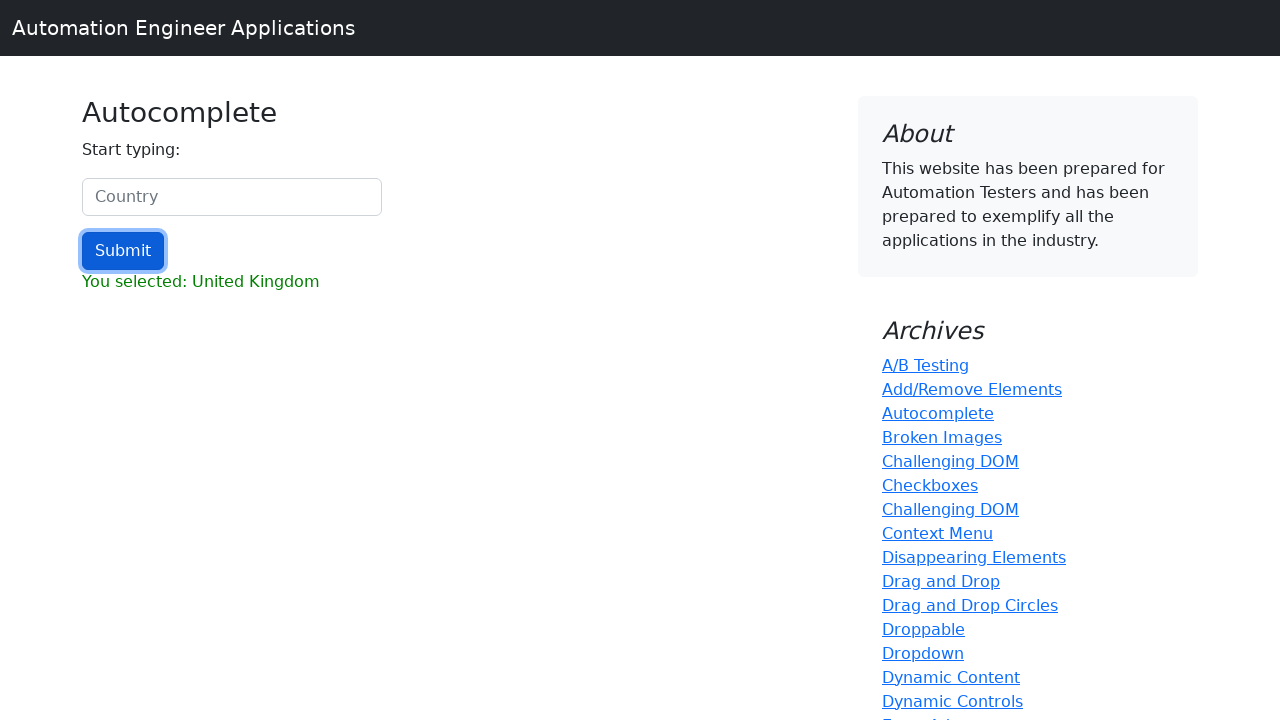

Verified that 'United Kingdom' is present in the result
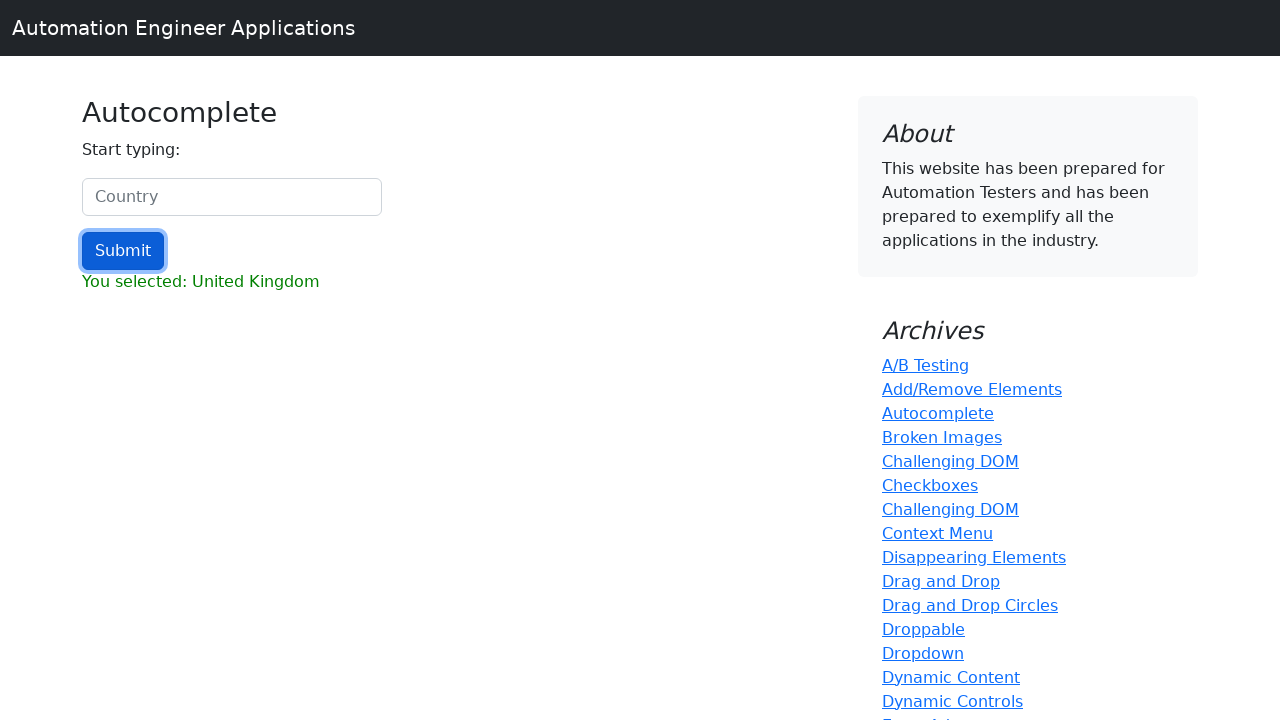

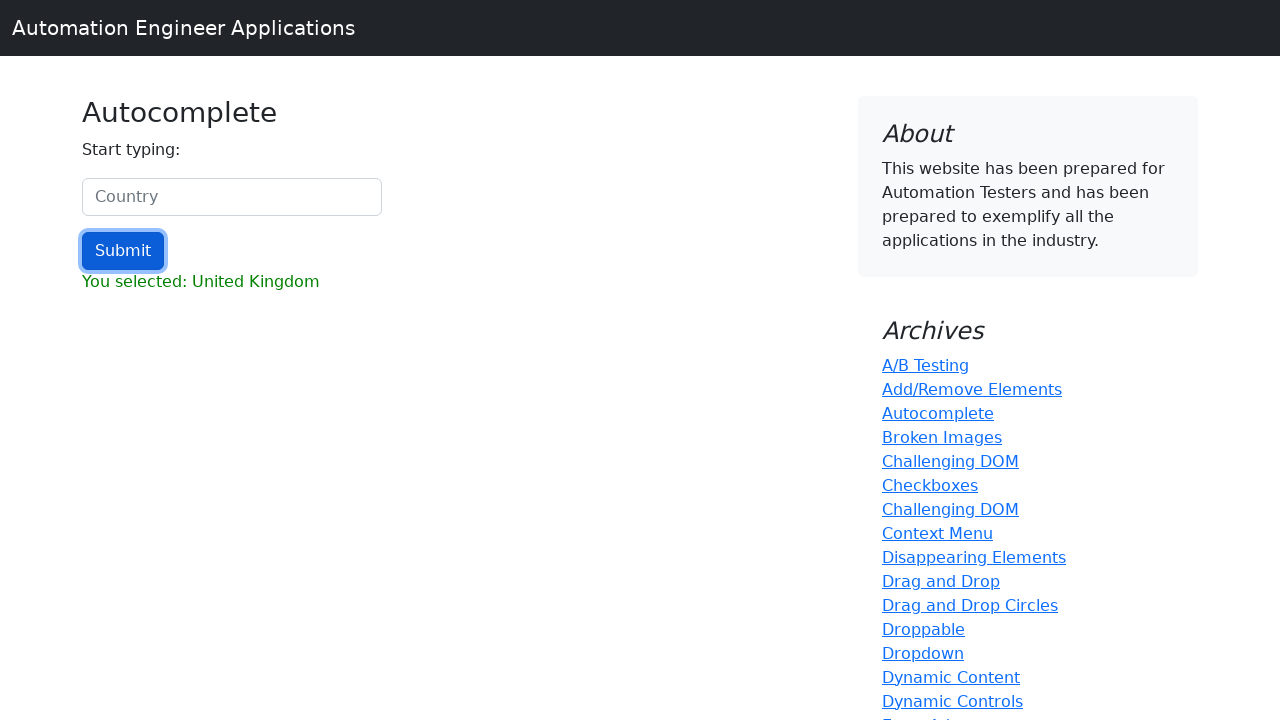